Tests file upload functionality by selecting a file using the file input element on the upload page

Starting URL: https://the-internet.herokuapp.com/upload

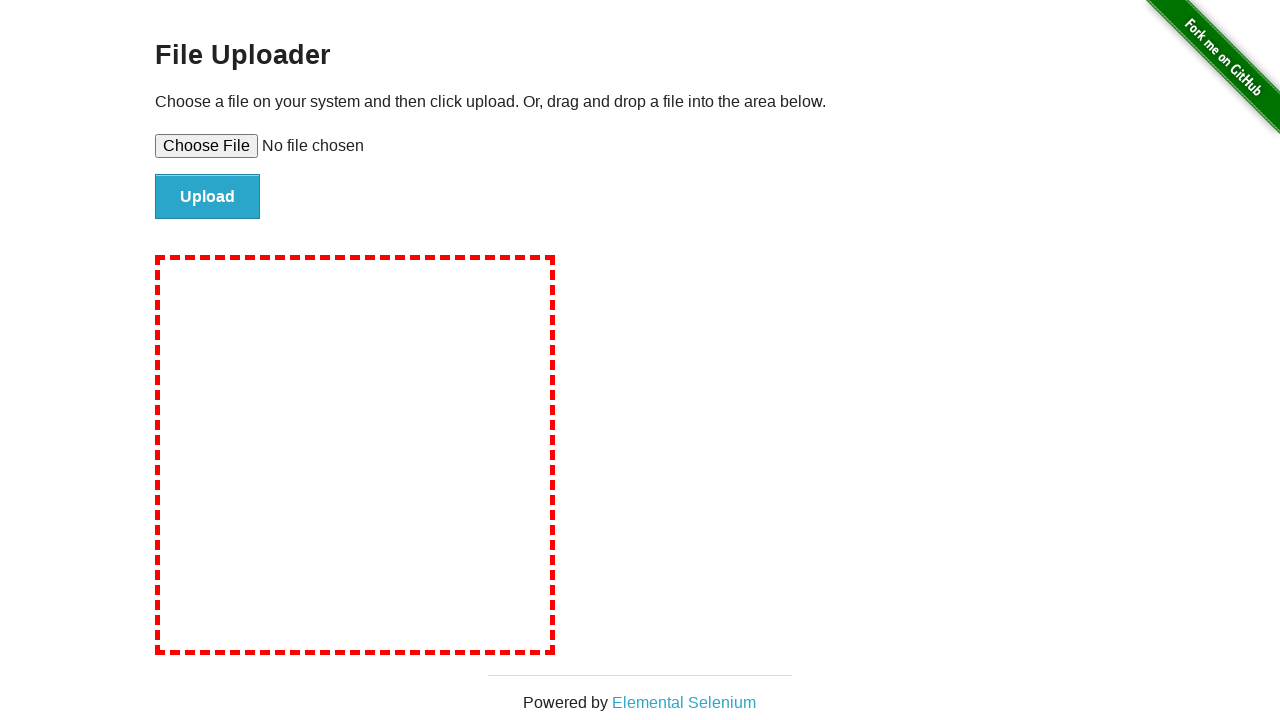

Created temporary test file for upload
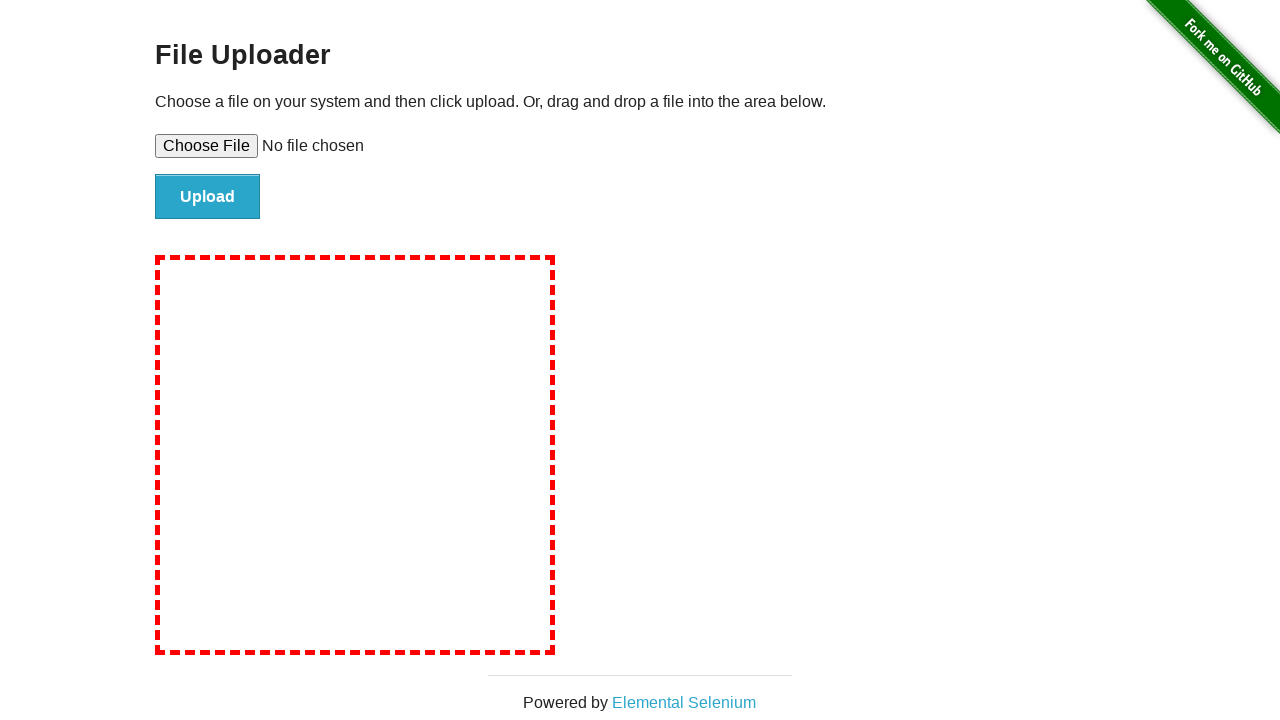

Selected file using the file input element
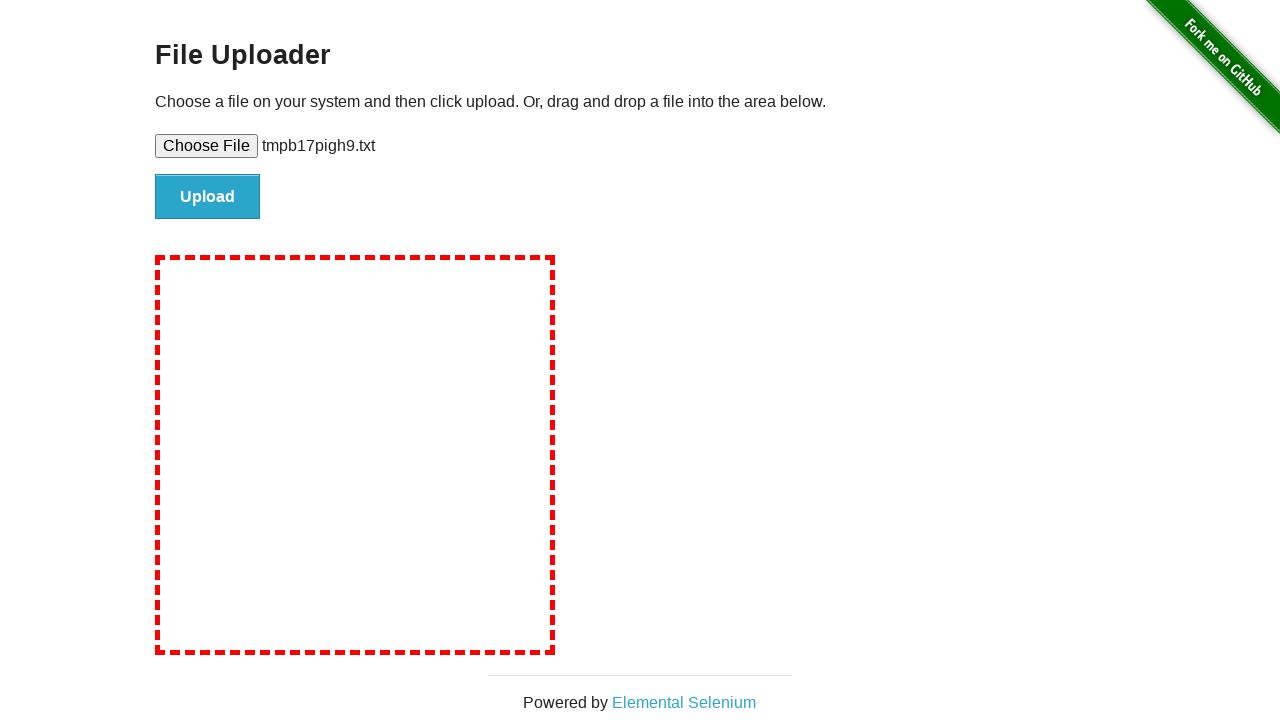

Clicked the upload button to submit the file at (208, 197) on #file-submit
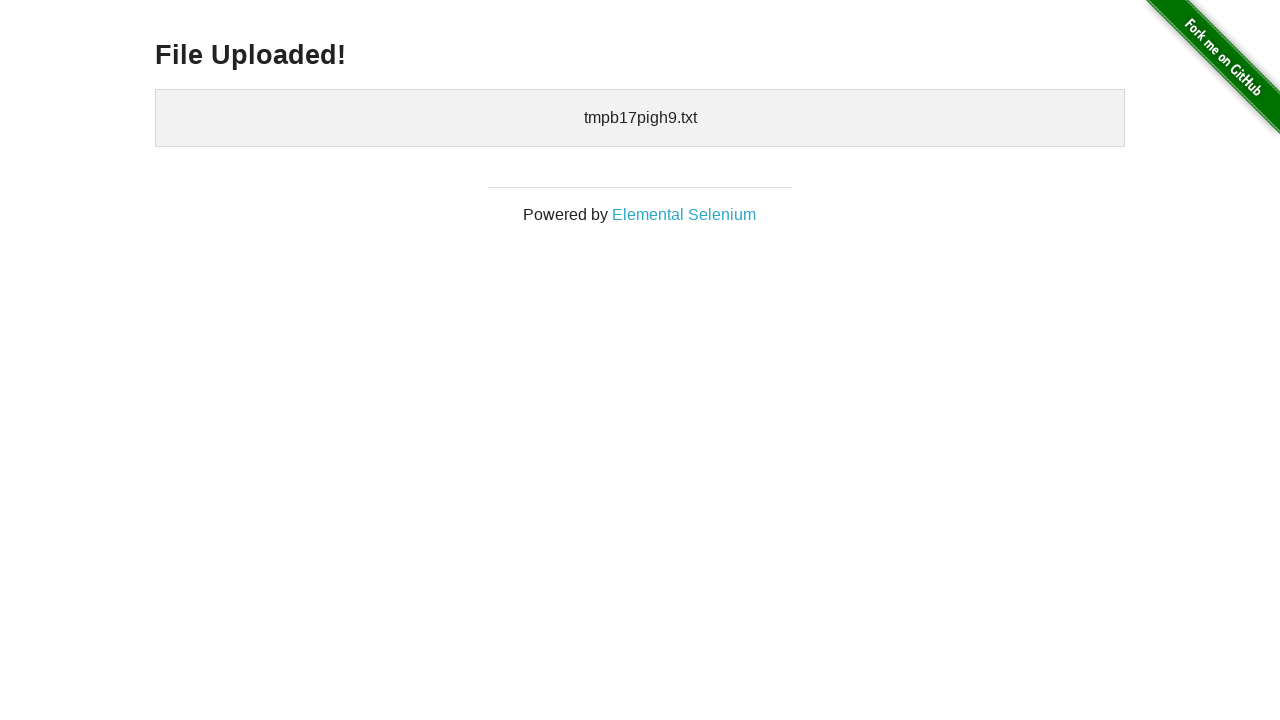

Upload confirmation appeared showing uploaded files
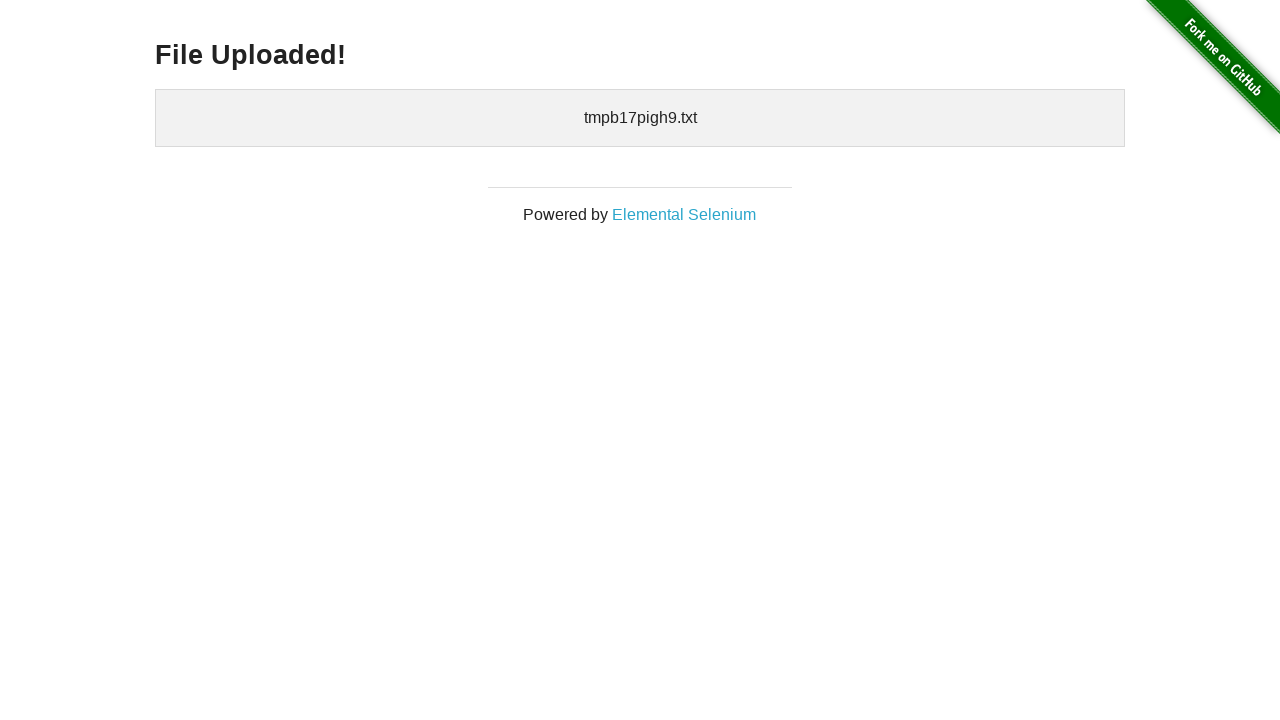

Cleaned up temporary test file
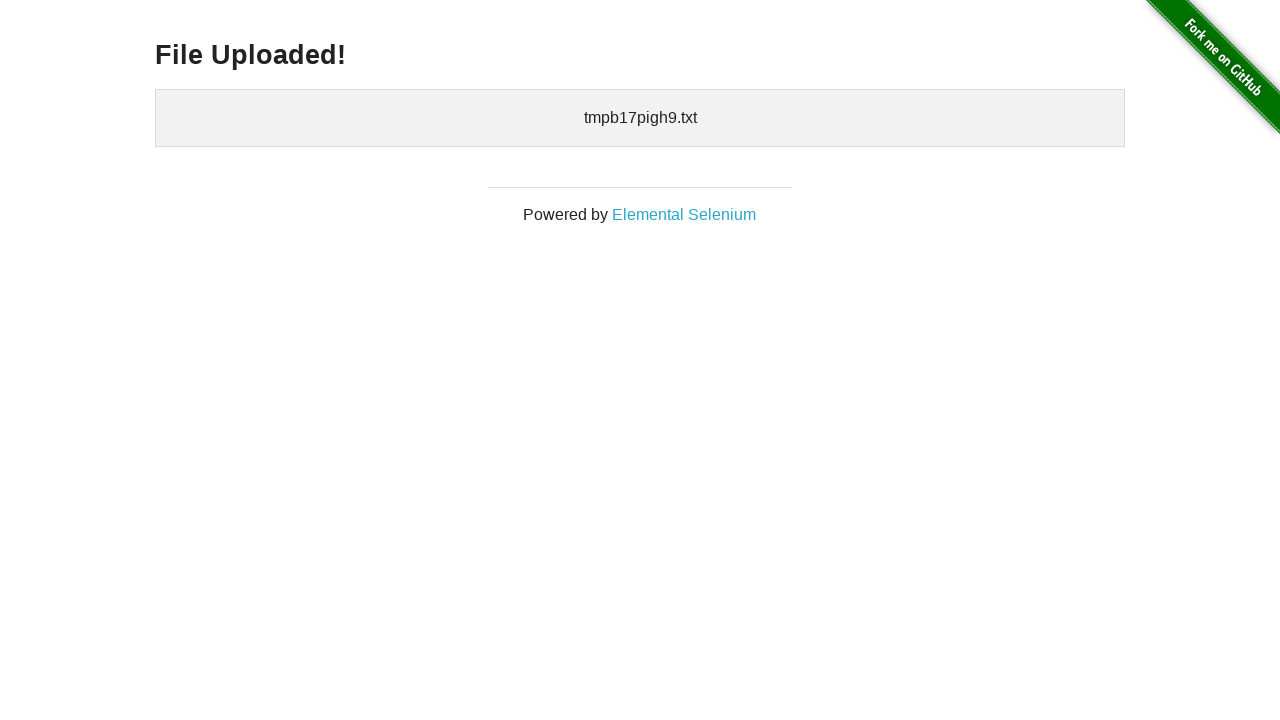

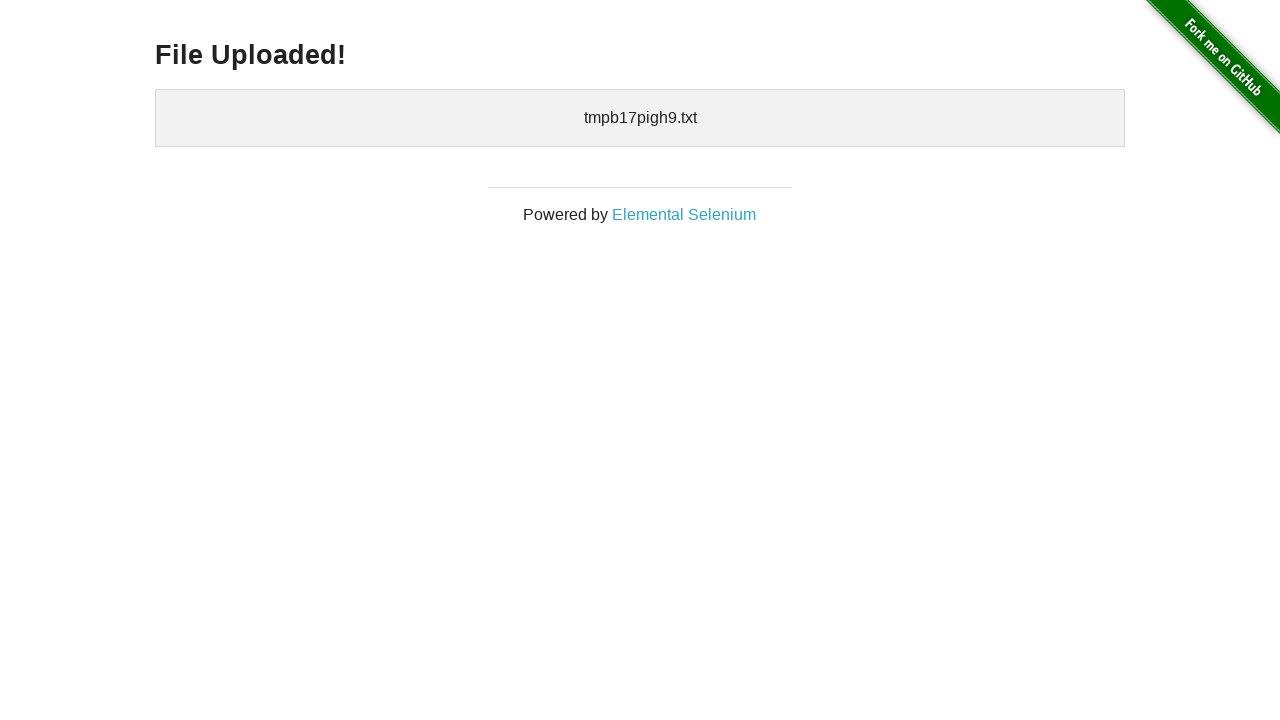